Selects Option2 from dropdown and verifies the selection

Starting URL: https://www.rahulshettyacademy.com/AutomationPractice/

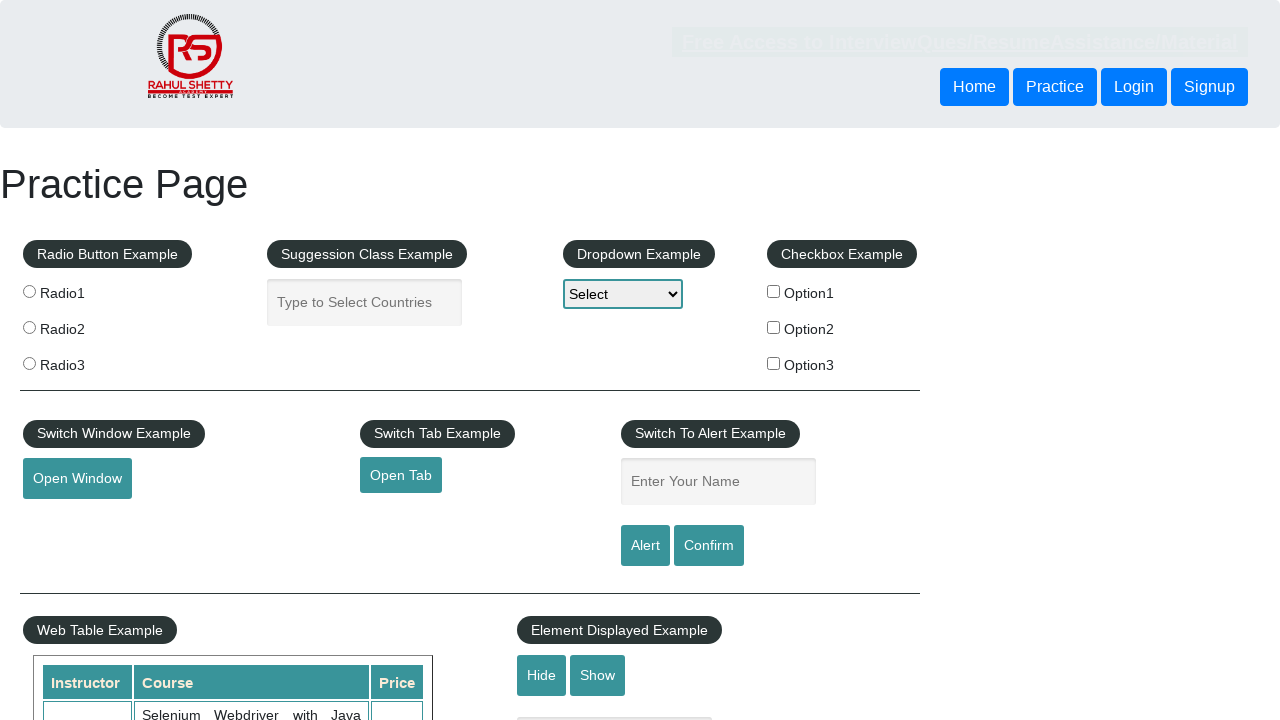

Navigated to AutomationPractice page
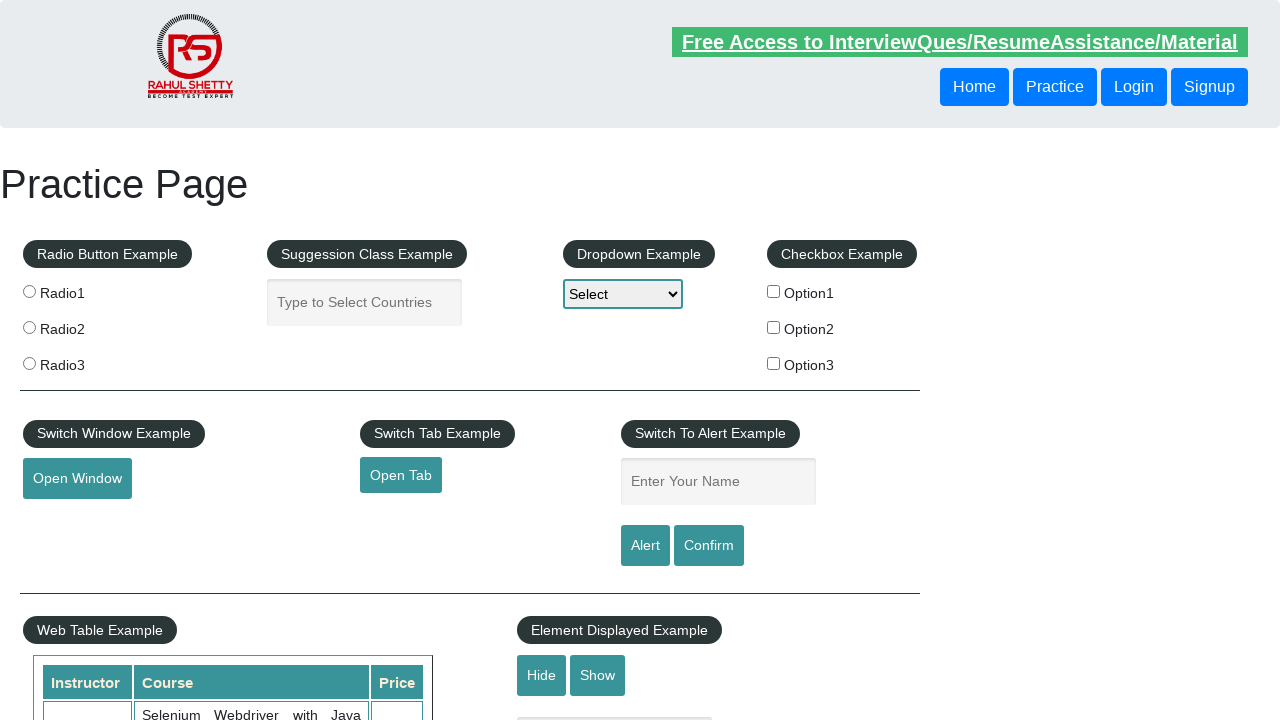

Clicked on dropdown menu at (623, 294) on select
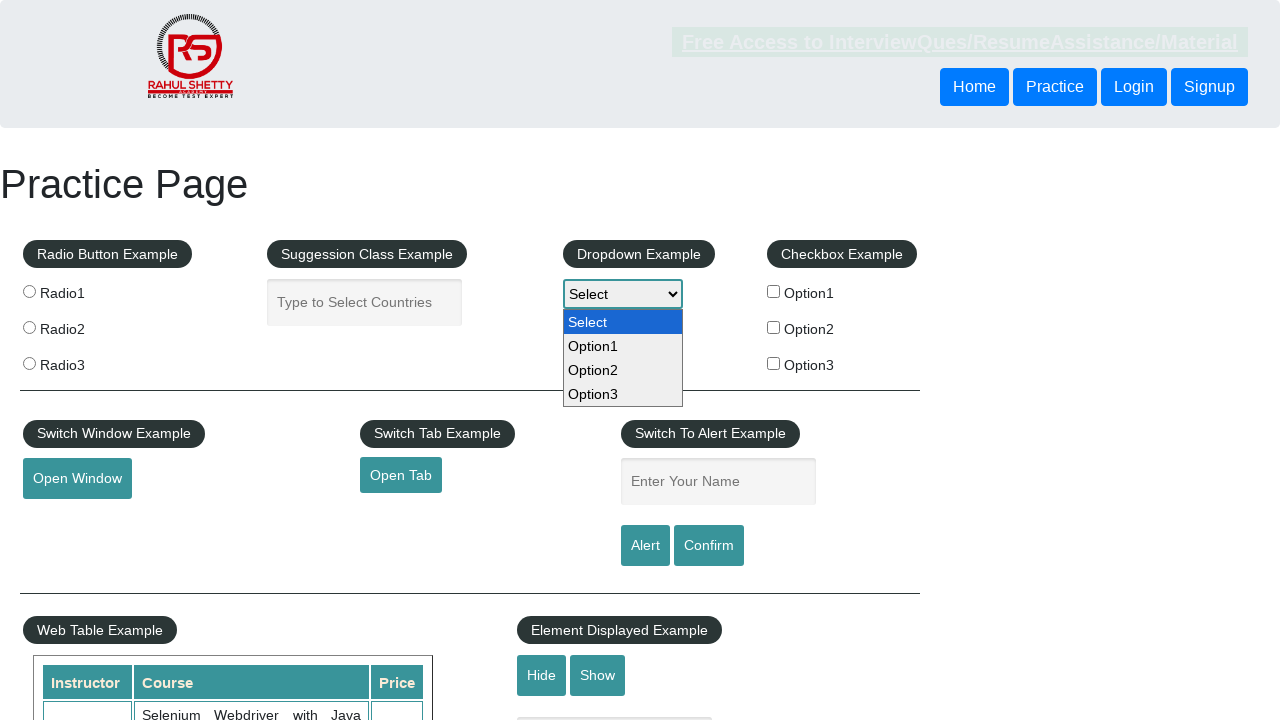

Selected Option2 from dropdown on select
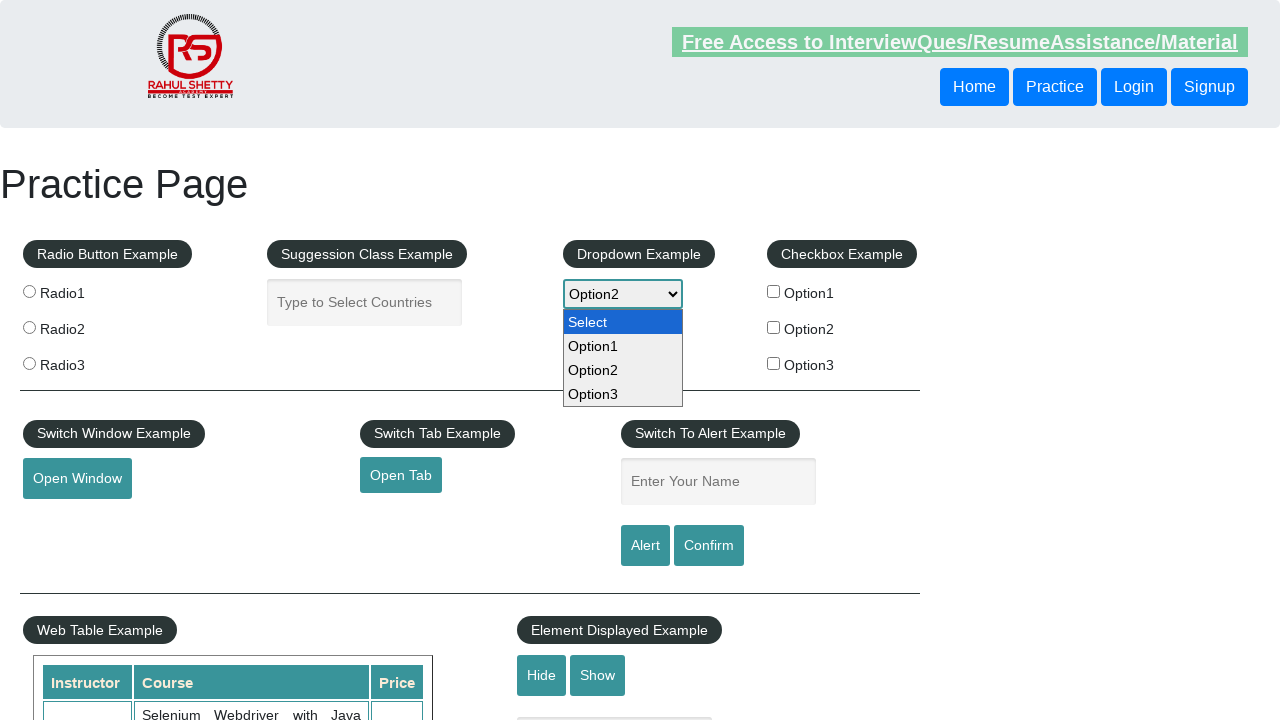

Retrieved selected dropdown value for verification
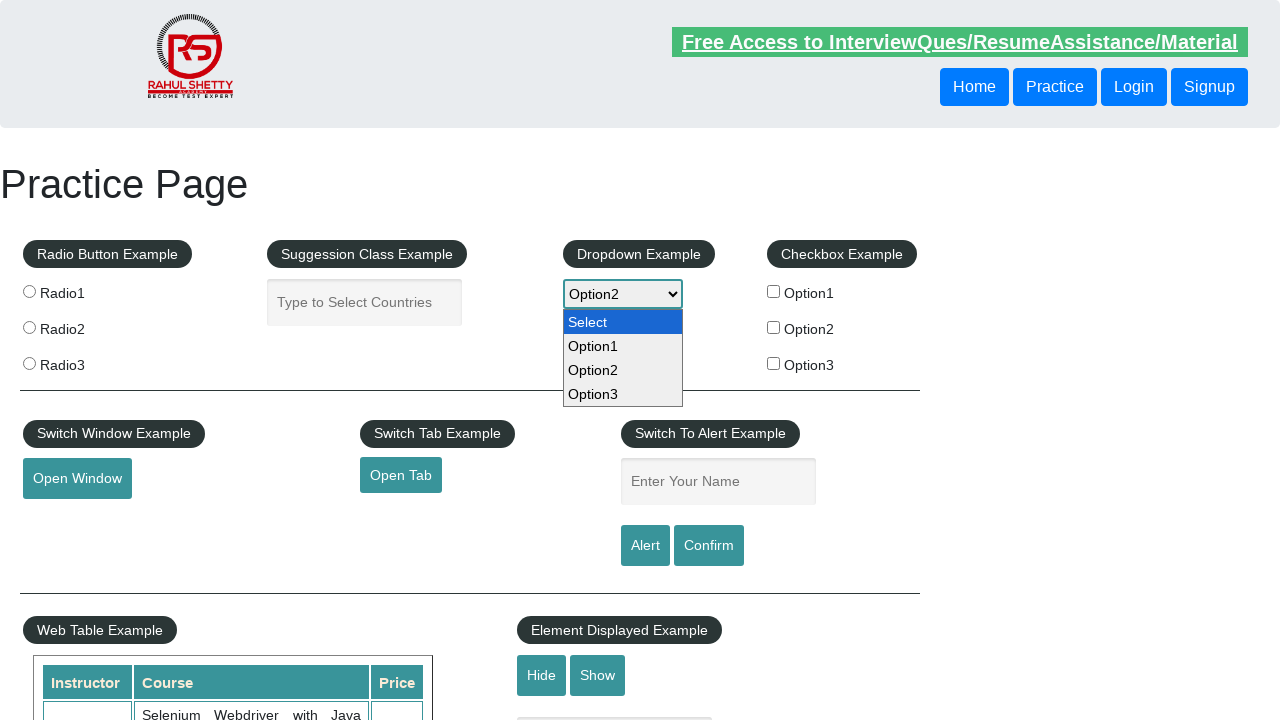

Verified that Option2 is correctly selected
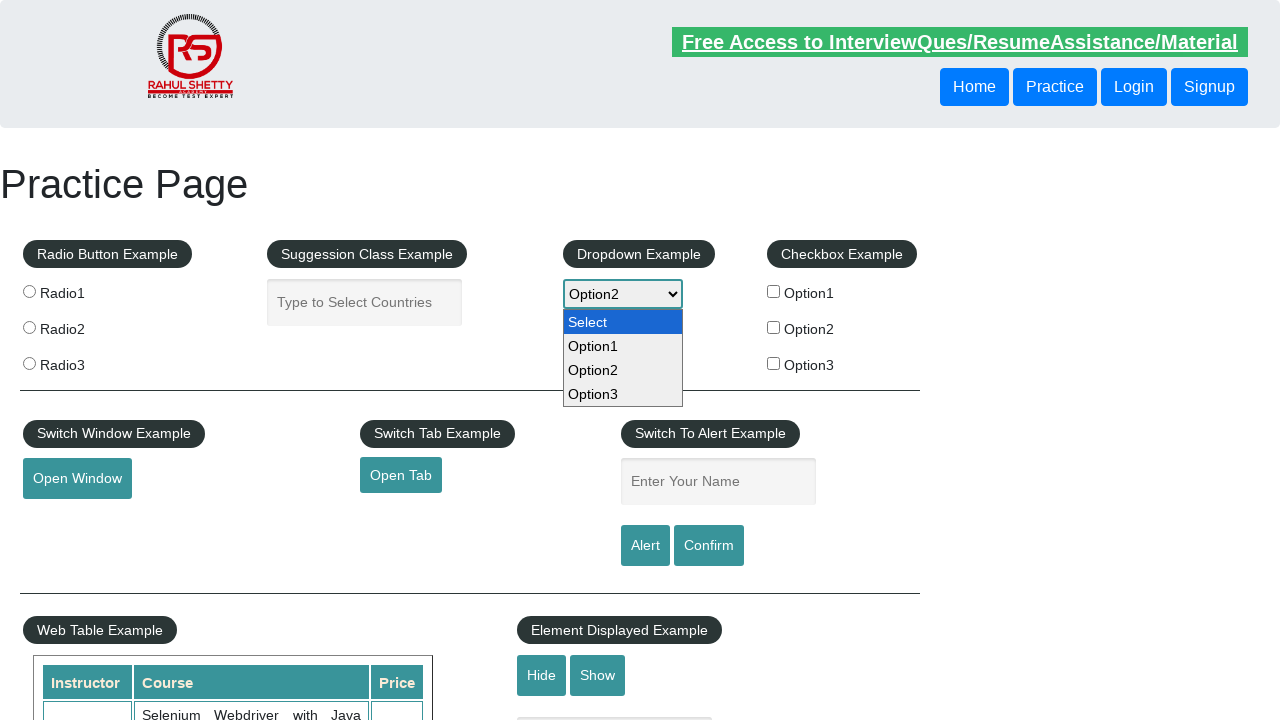

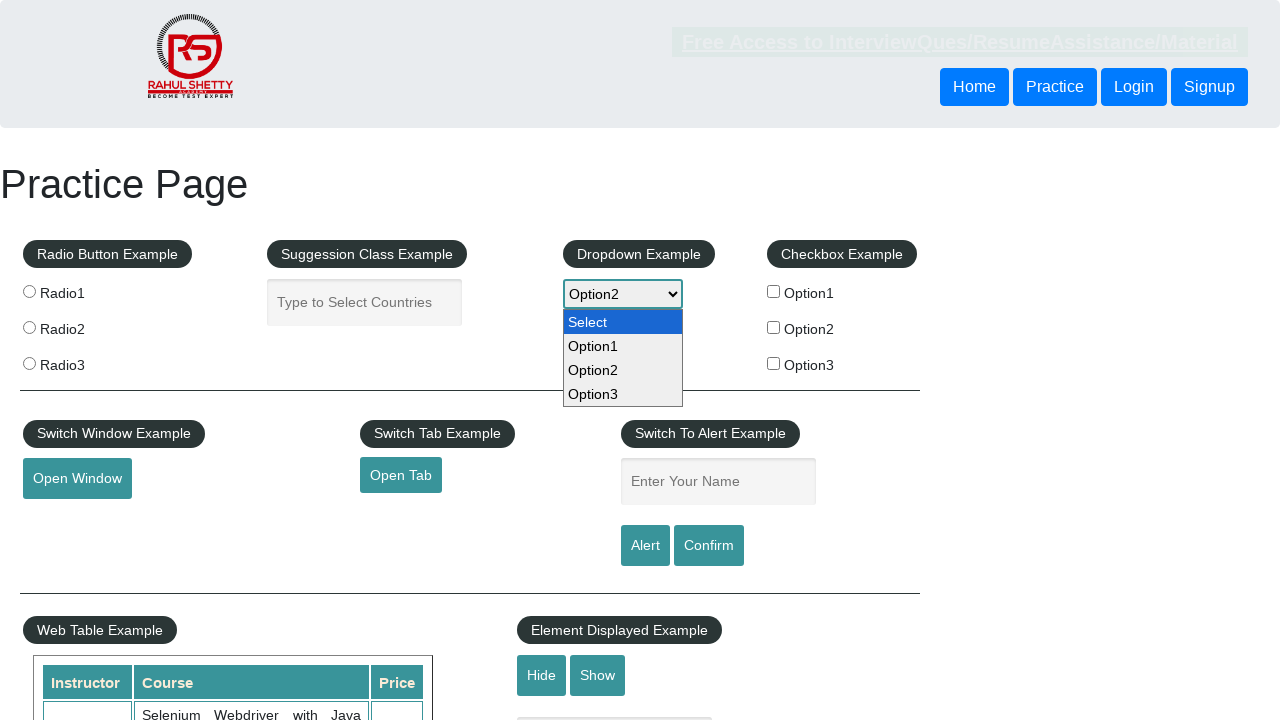